Navigates to the Rahul Shetty Academy Selenium Practice page to verify it loads correctly

Starting URL: https://rahulshettyacademy.com/seleniumPractise/#/

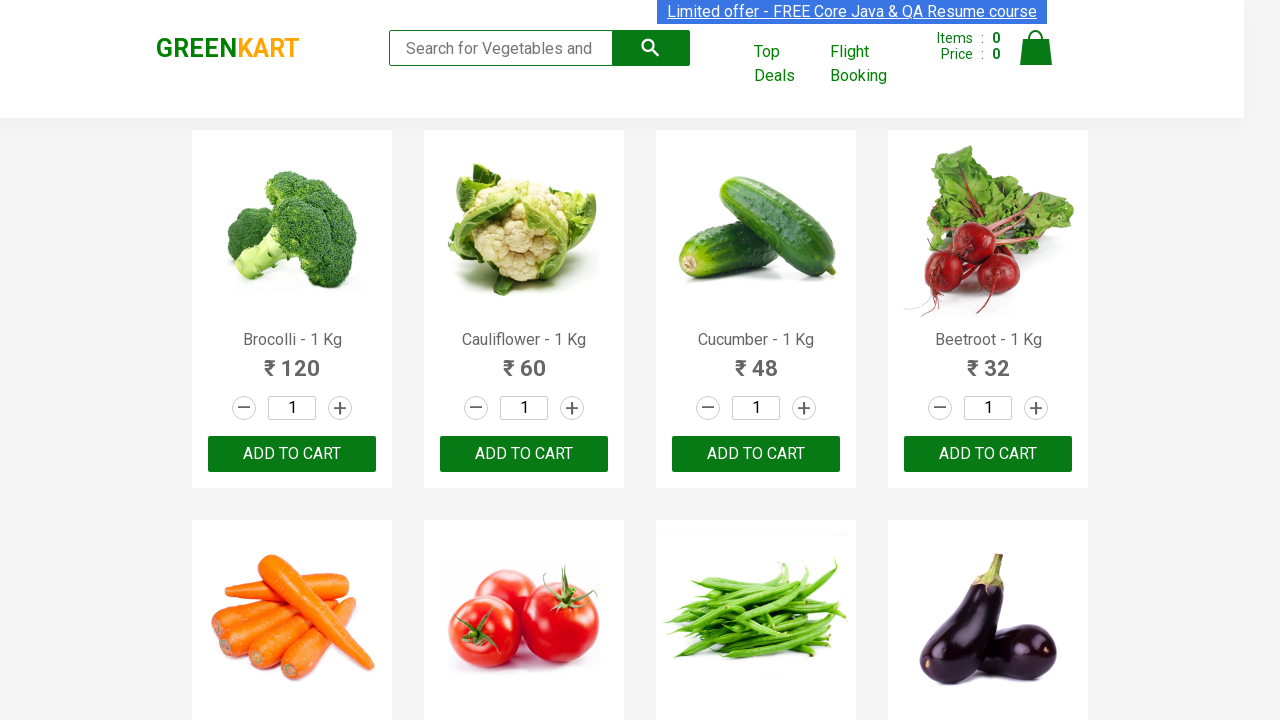

Waited for DOM content to be loaded on Rahul Shetty Academy Selenium Practice page
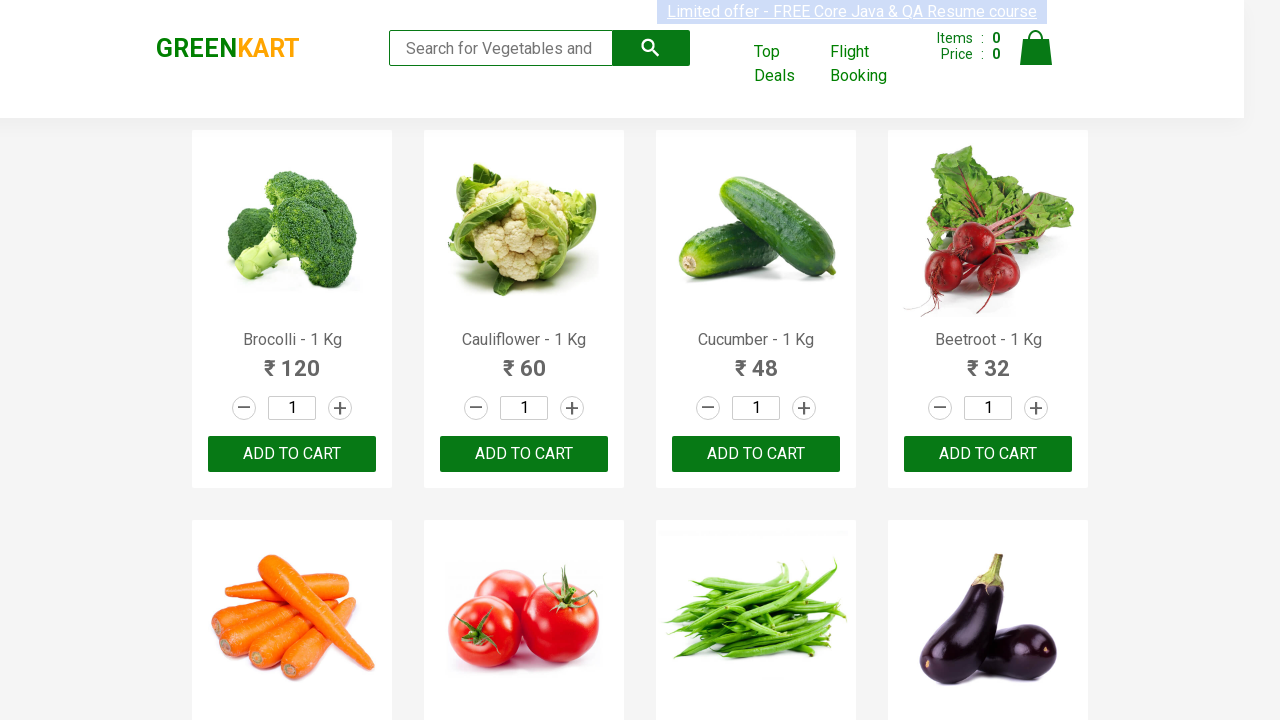

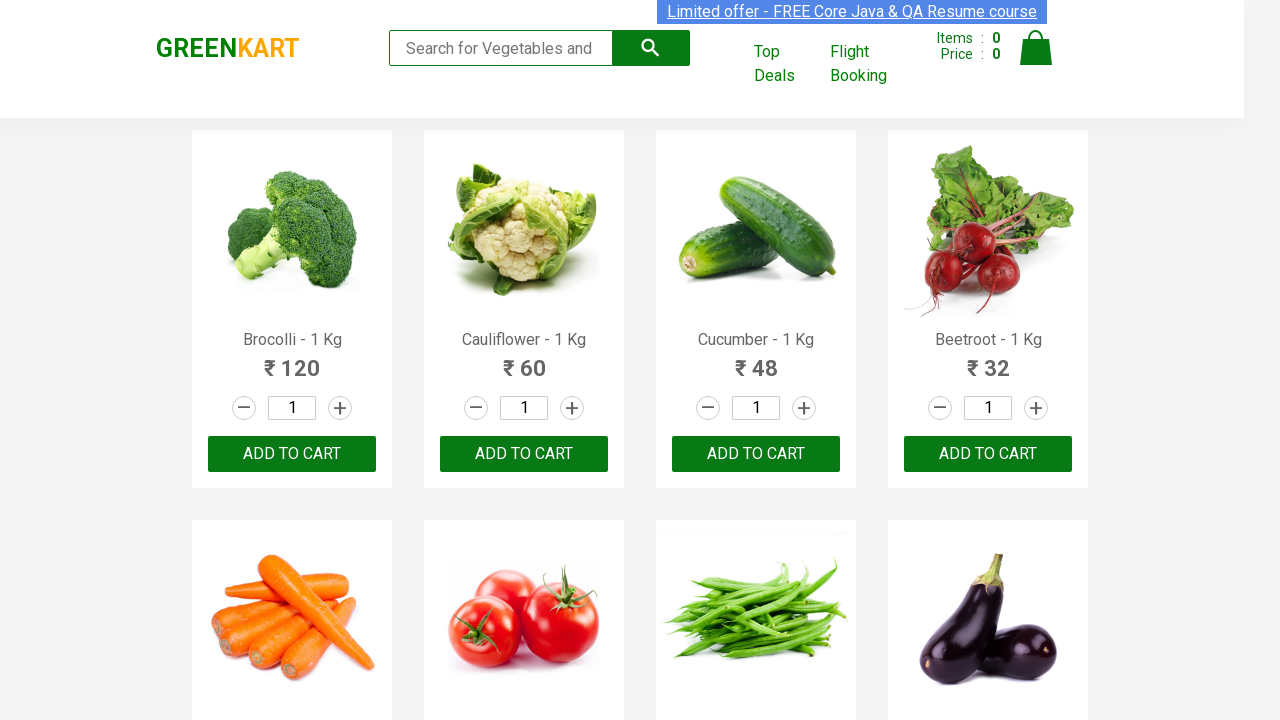